Tests sorting the Due column in descending order by clicking the column header twice

Starting URL: http://the-internet.herokuapp.com/tables

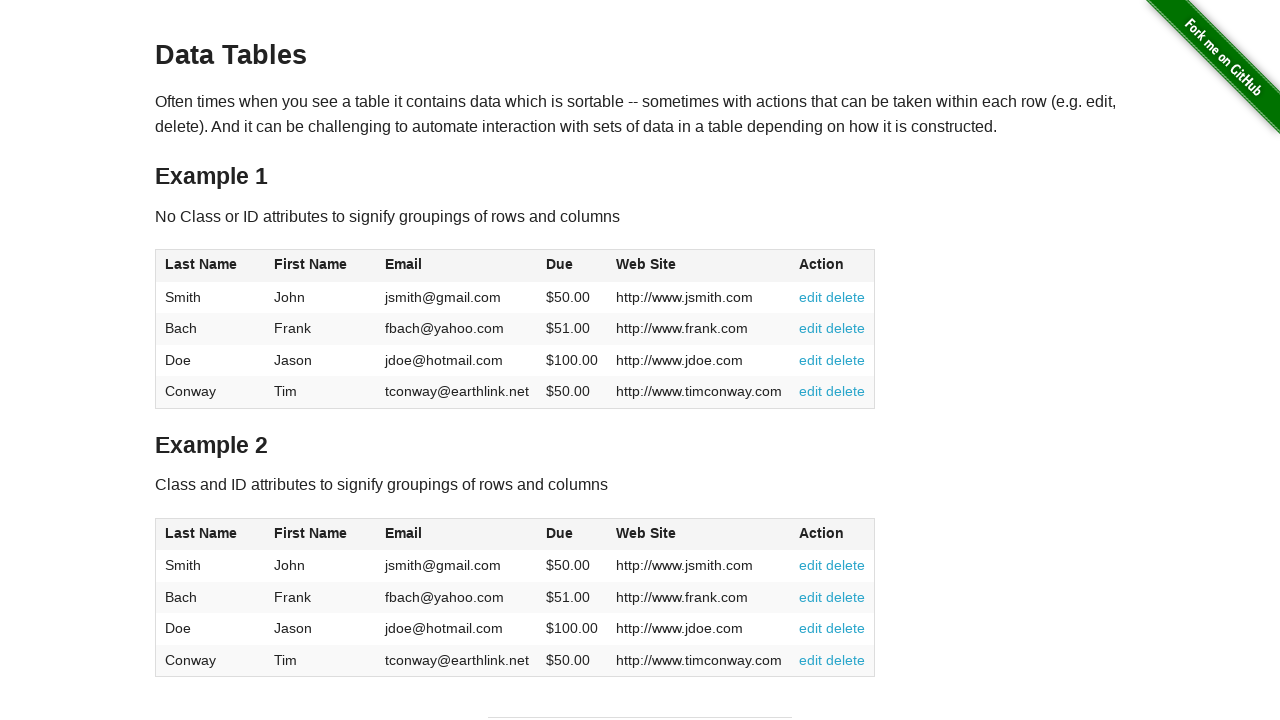

Clicked Due column header first time to sort ascending at (572, 266) on #table1 thead tr th:nth-of-type(4)
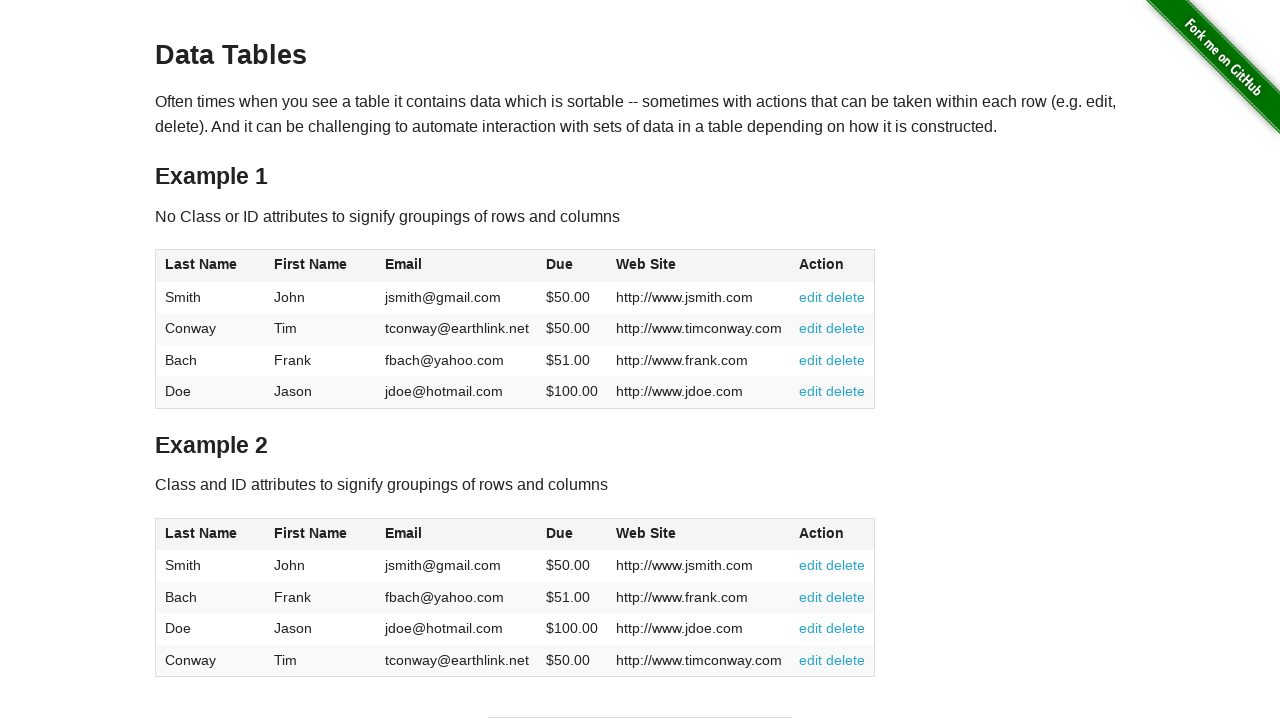

Clicked Due column header second time to sort descending at (572, 266) on #table1 thead tr th:nth-of-type(4)
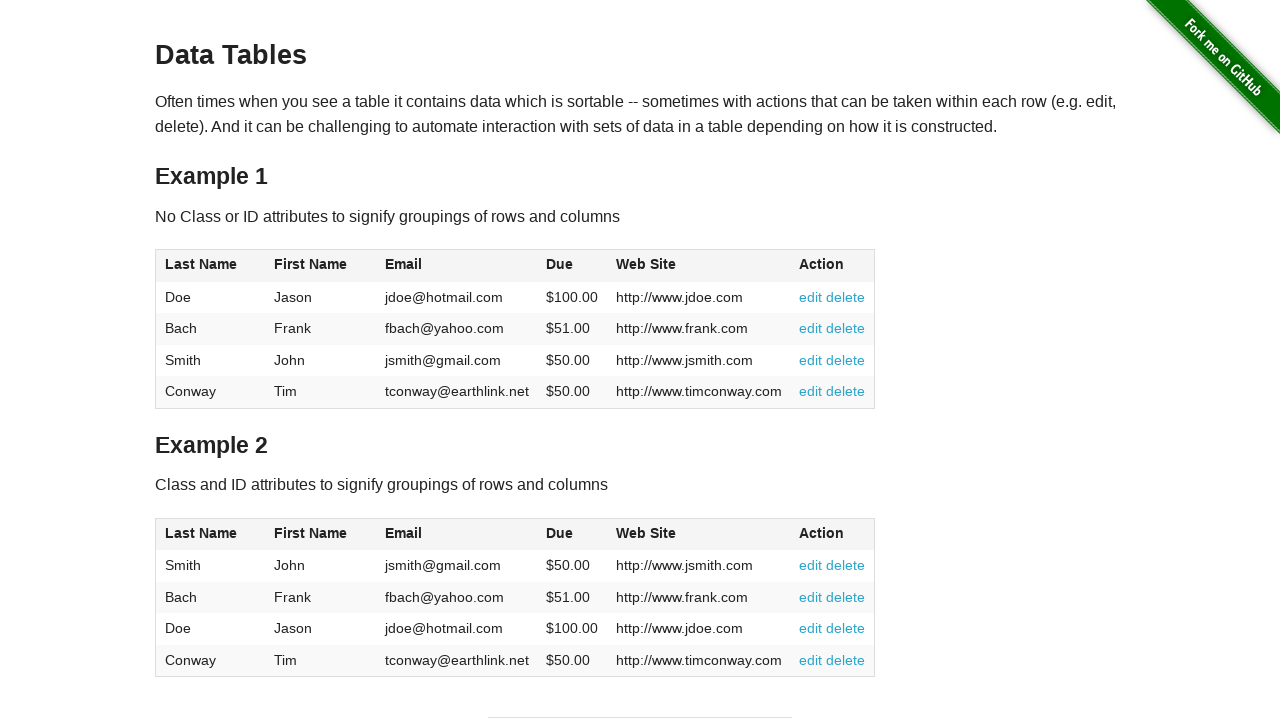

Waited for table to be sorted and Due column data to be visible
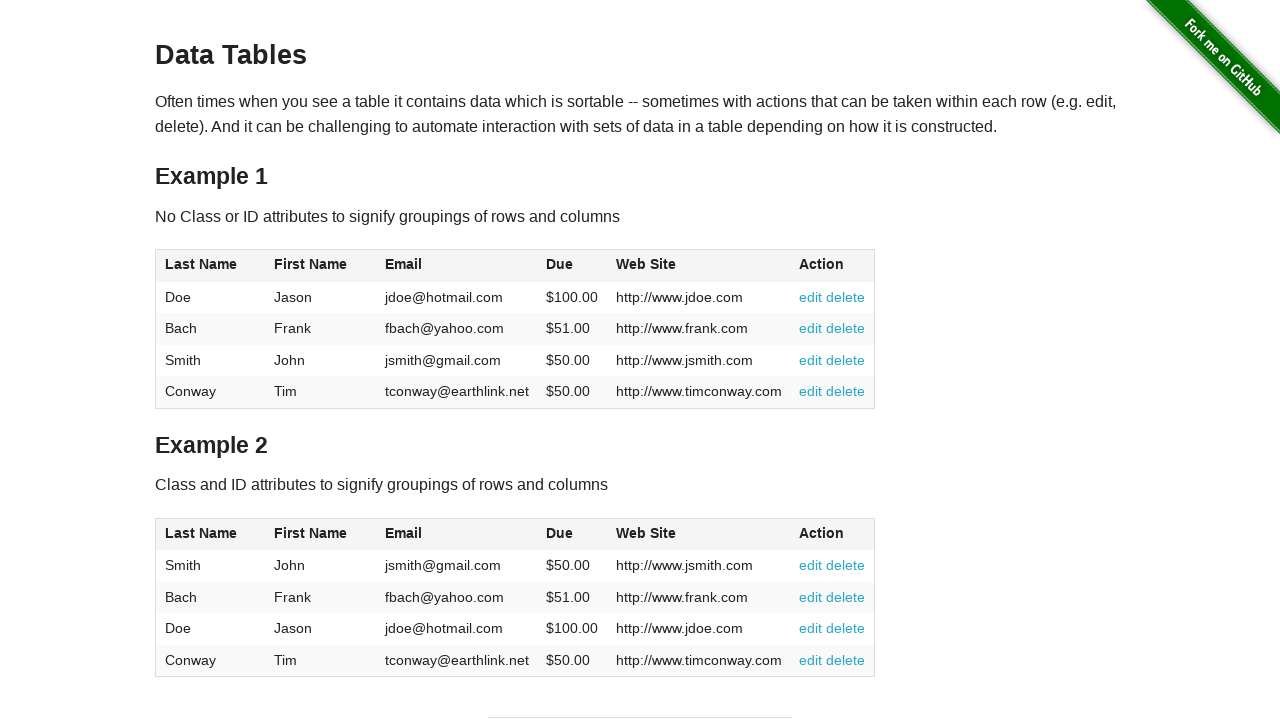

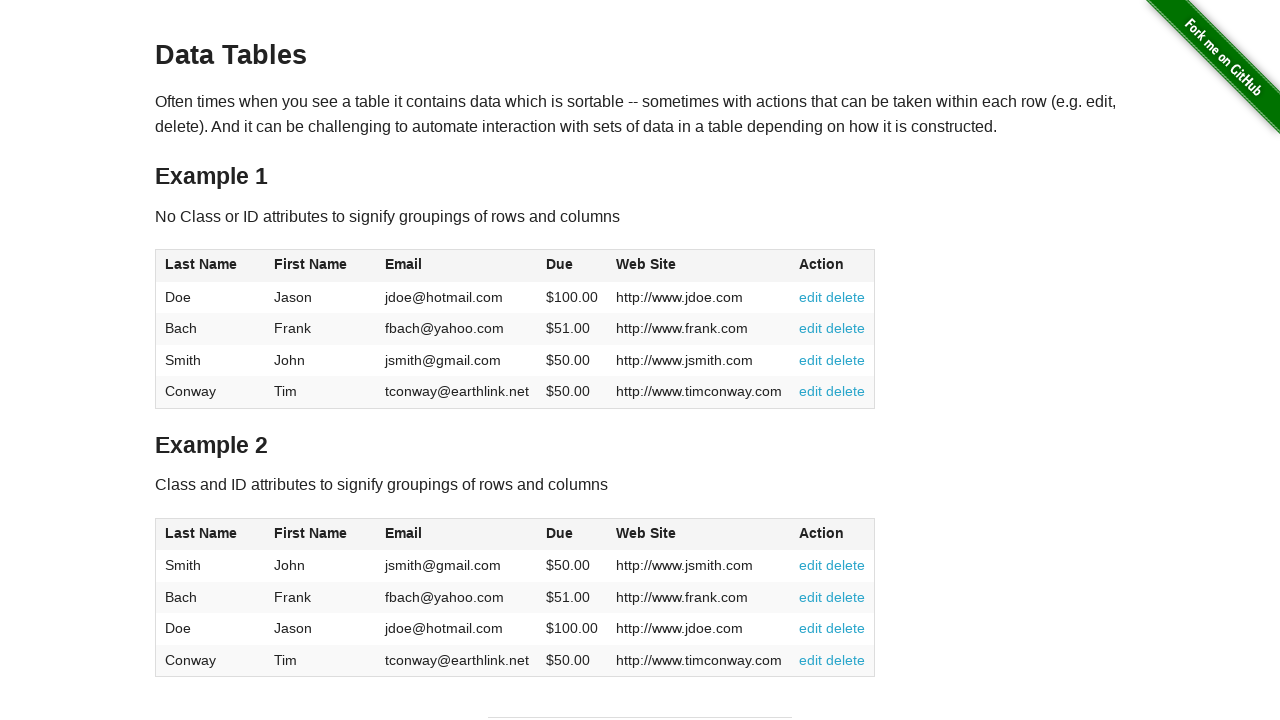